Verifies that the About Us modal opens correctly by clicking the About us link and checking for the Close button

Starting URL: https://www.demoblaze.com/

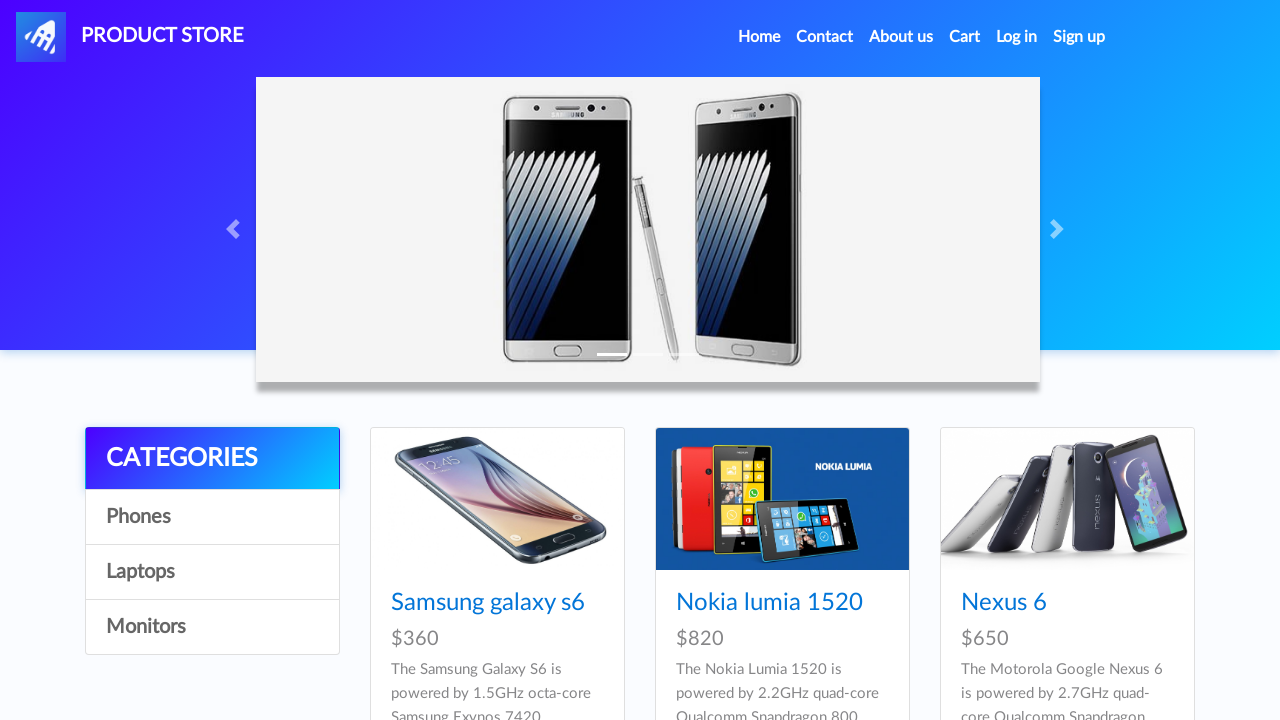

Waited for page to load (networkidle state)
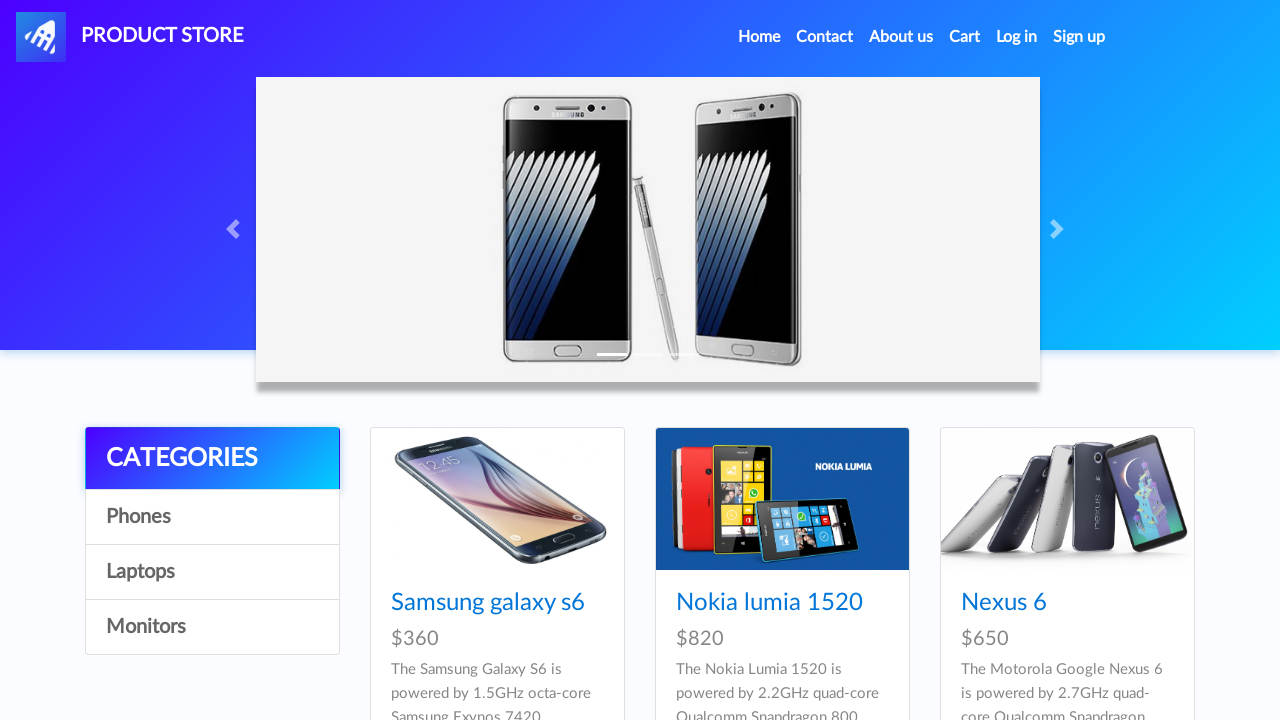

Clicked on 'About us' link at (901, 37) on a.nav-link >> internal:has-text="About us"i
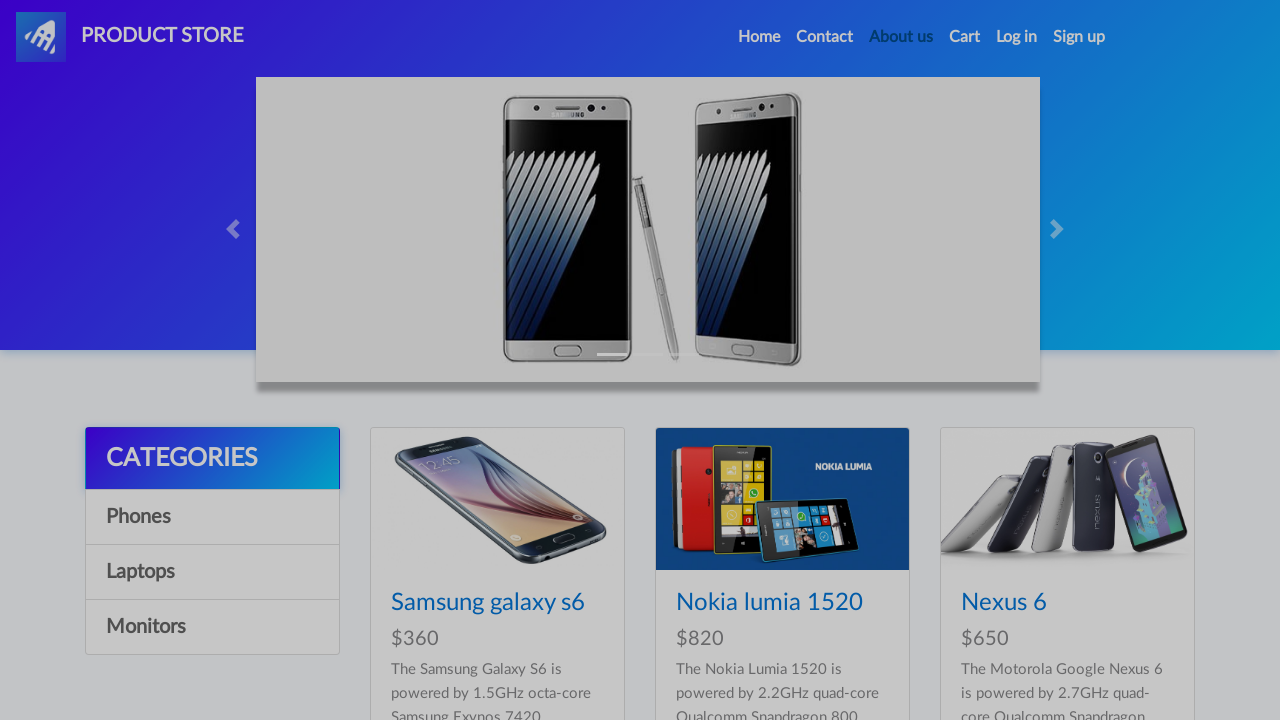

Located Close button in About Us modal
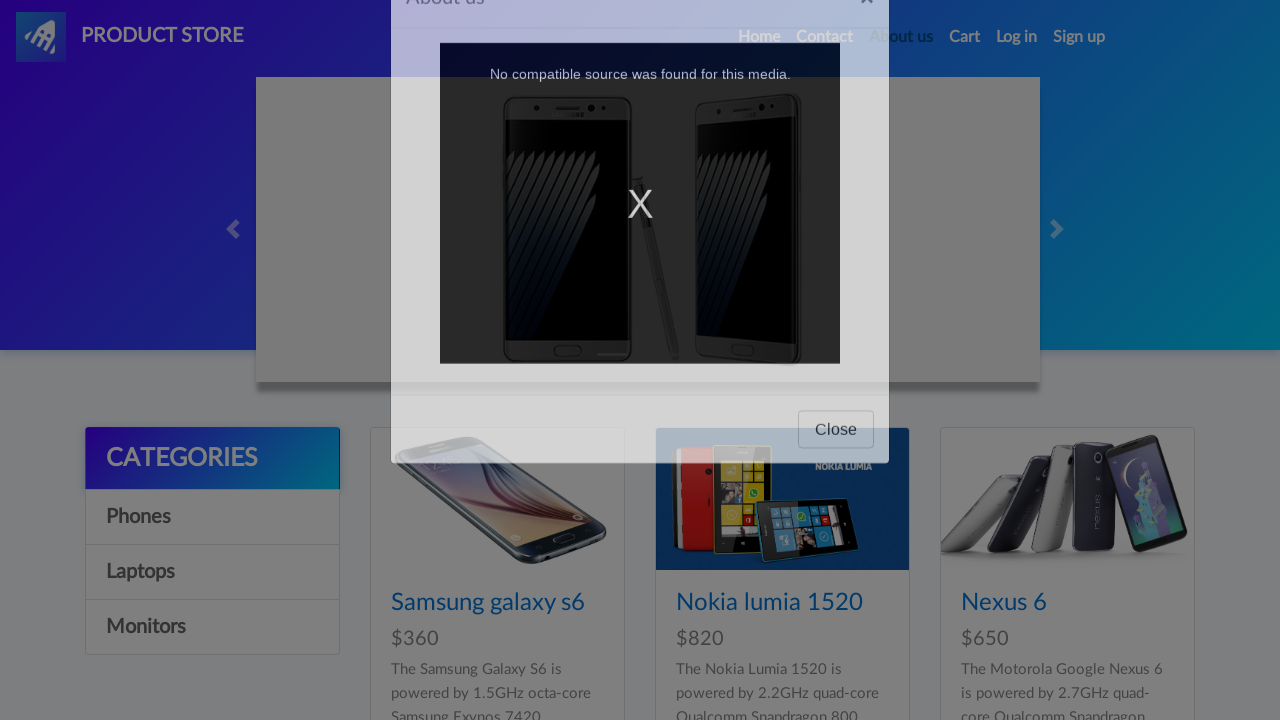

Verified Close button is visible - About Us modal opened correctly
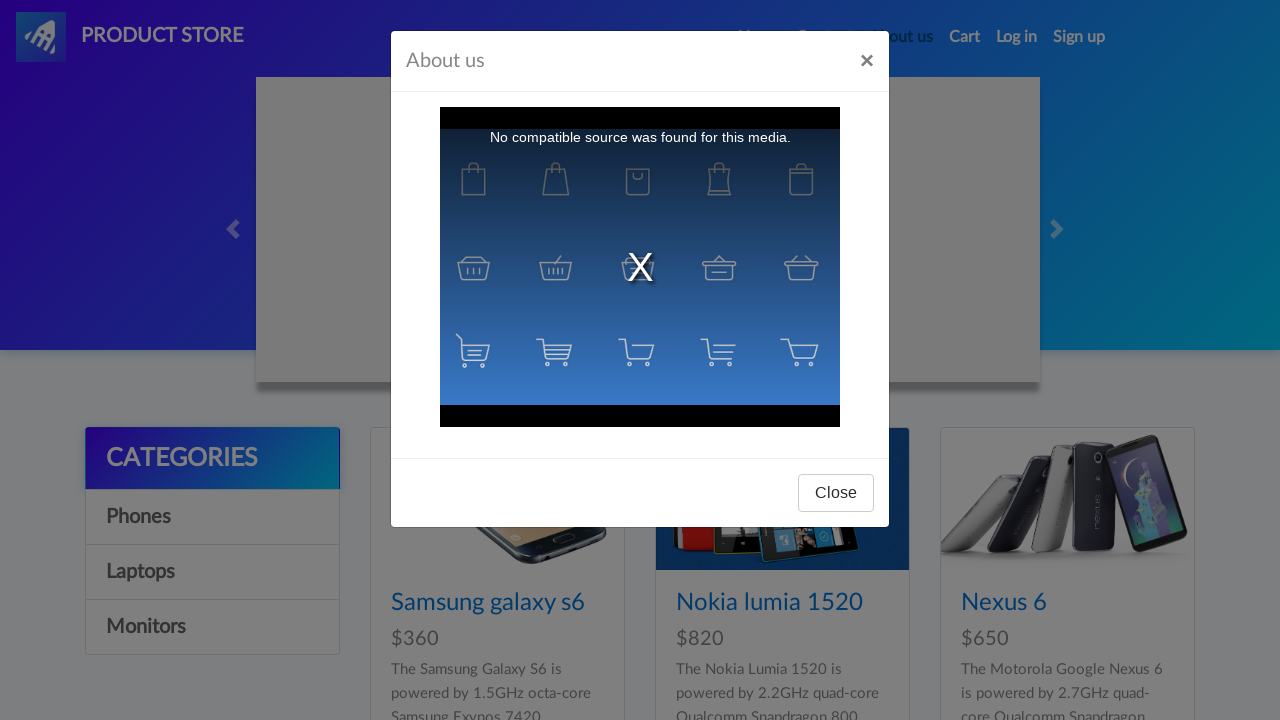

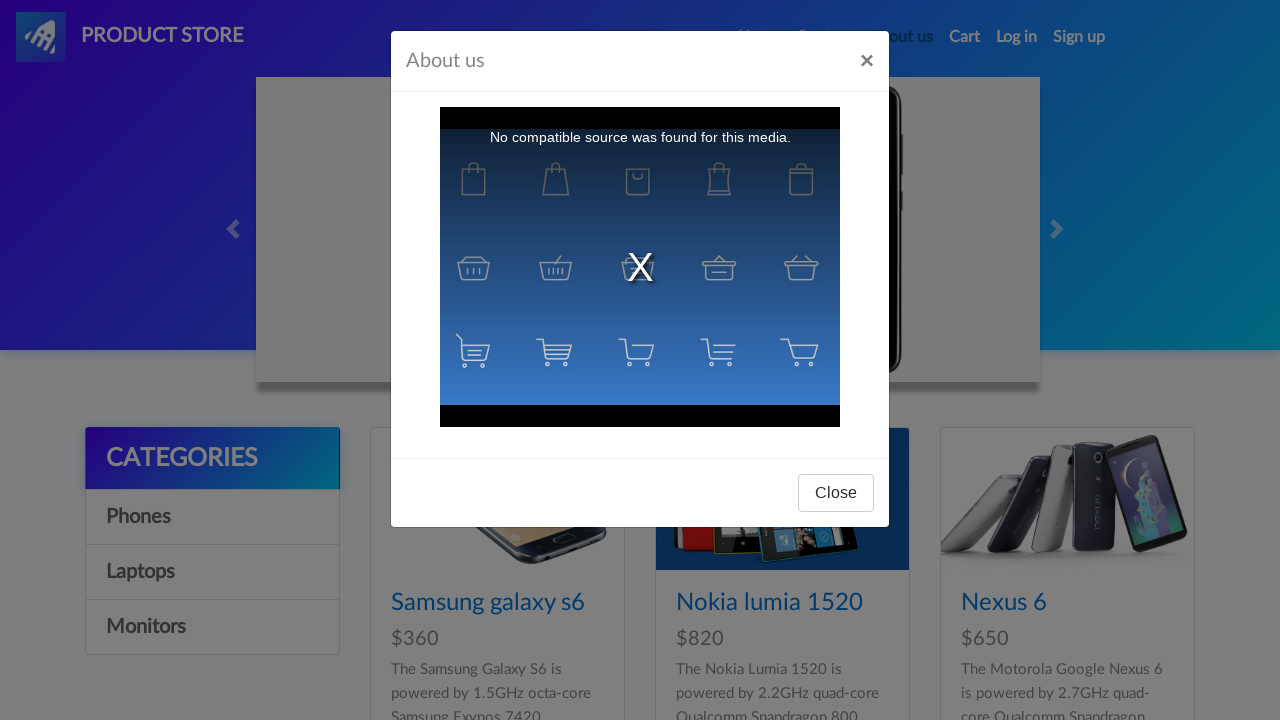